Tests sign-up form validation by submitting without confirm password field and verifying error message

Starting URL: https://www.sharelane.com/cgi-bin/register.py

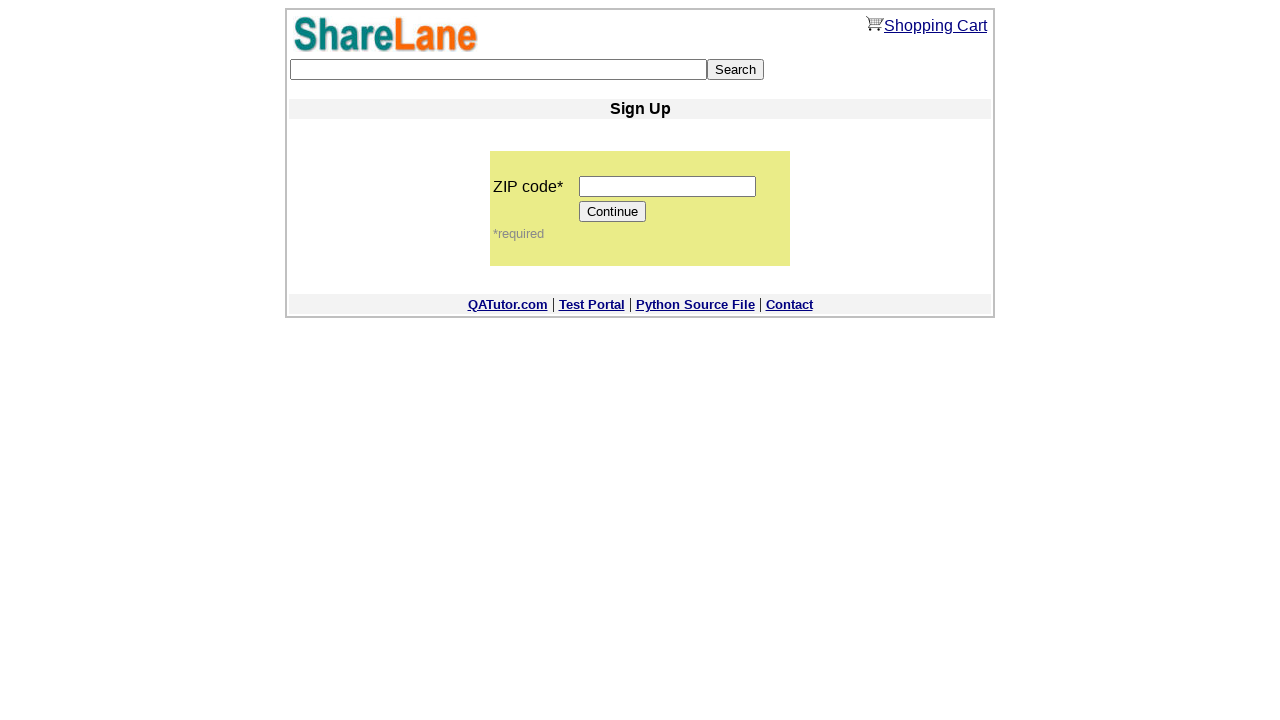

Filled zip code field with '12345' on input[name='zip_code']
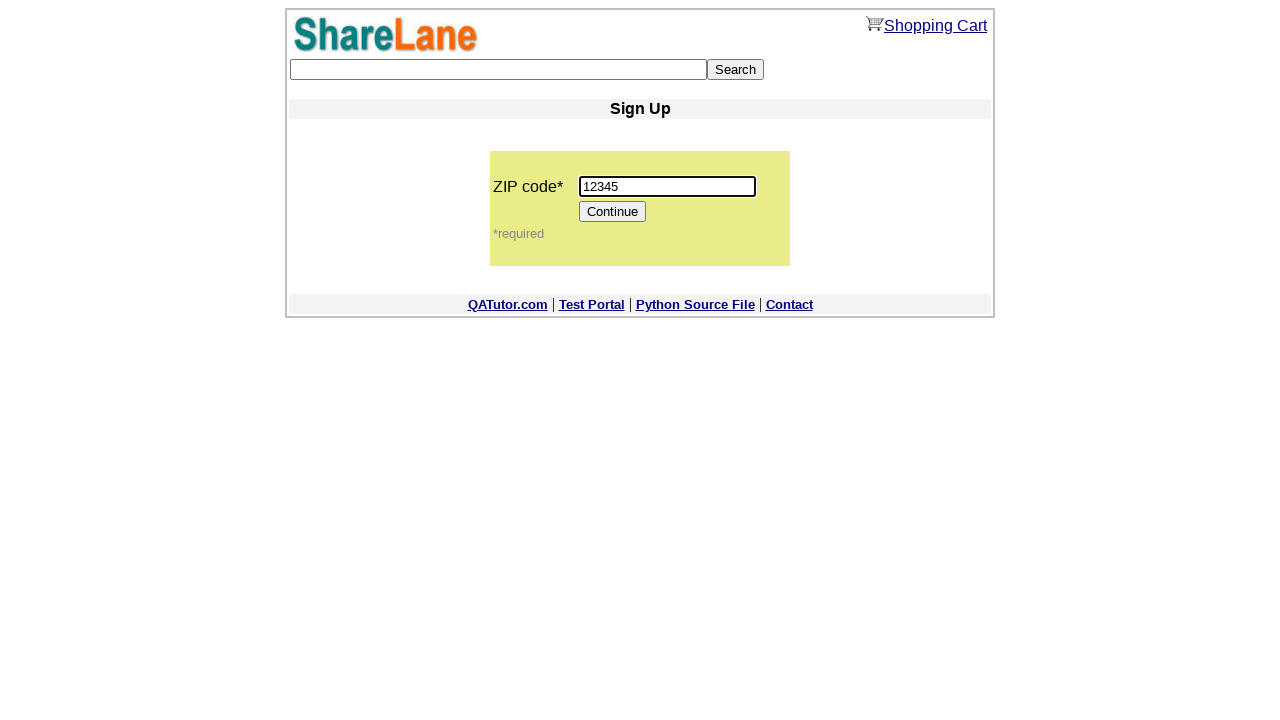

Clicked Continue button to proceed to registration form at (613, 212) on input[value='Continue']
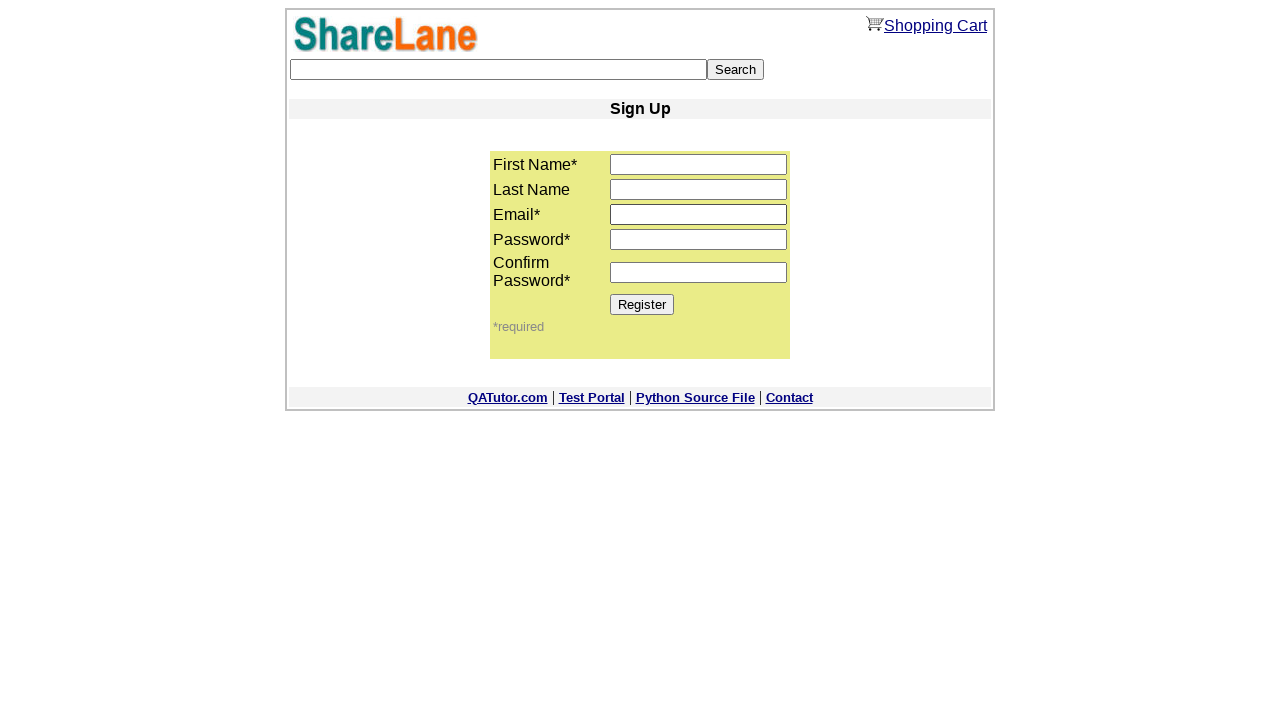

Filled first name field with 'Sarah' on input[name='first_name']
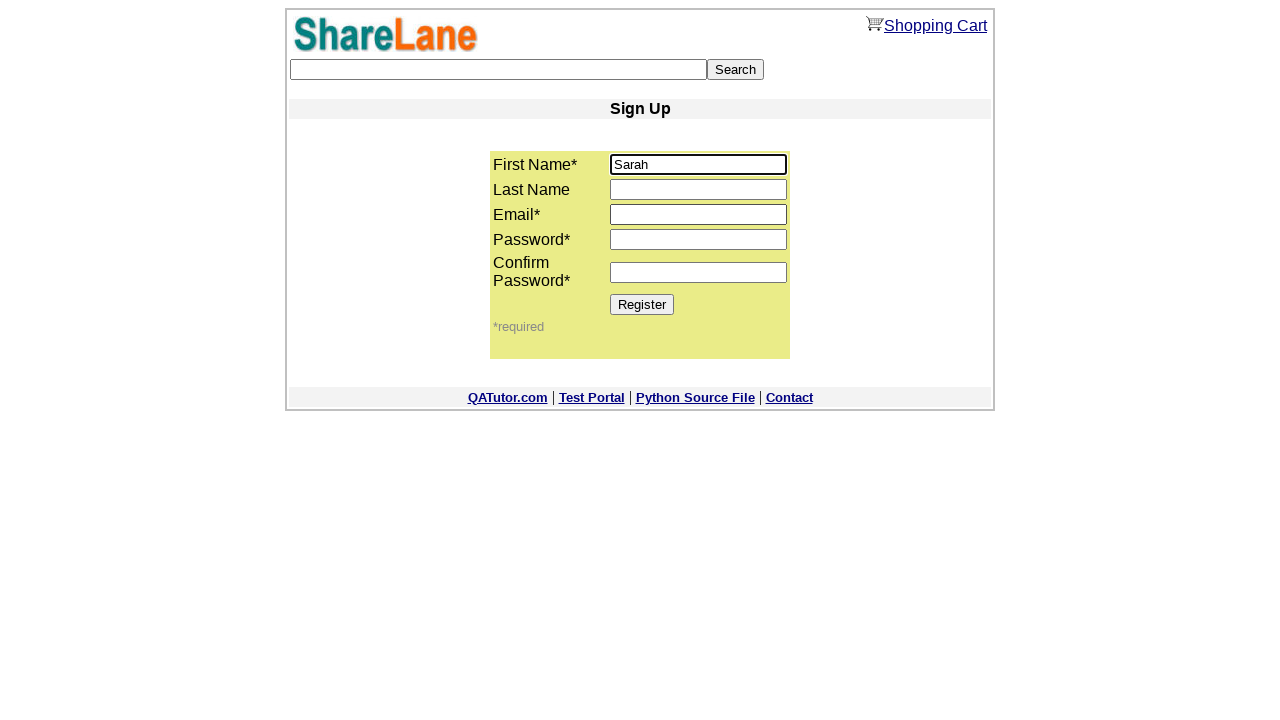

Filled last name field with 'Thompson' on input[name='last_name']
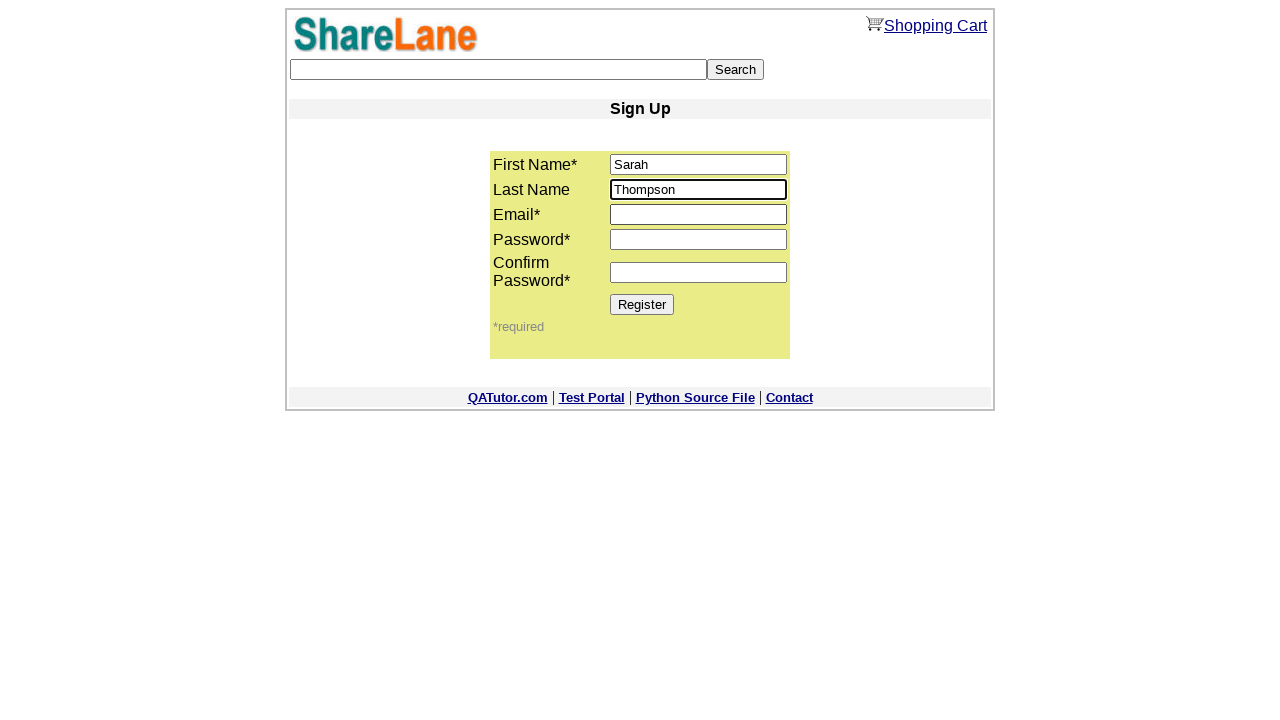

Filled email field with 'sarah.t@testmail.com' on input[name='email']
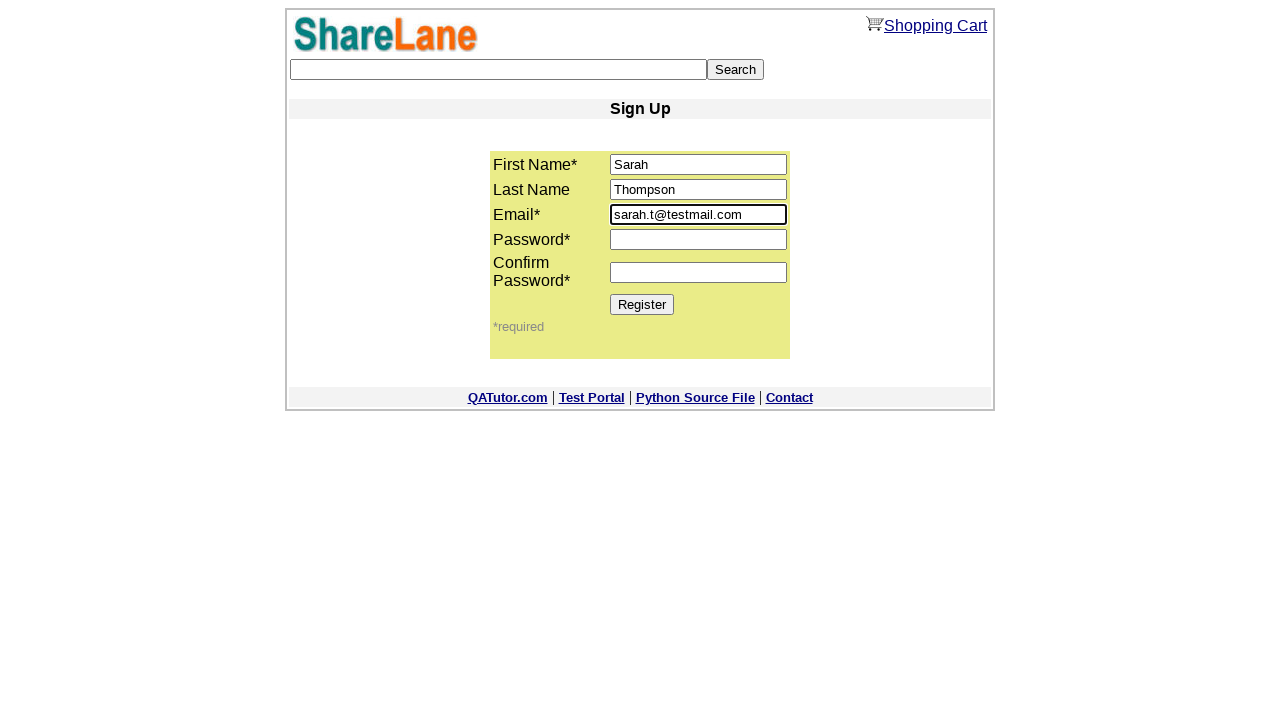

Filled password field with 'OnlyFirst999', intentionally skipping confirm password on input[name='password1']
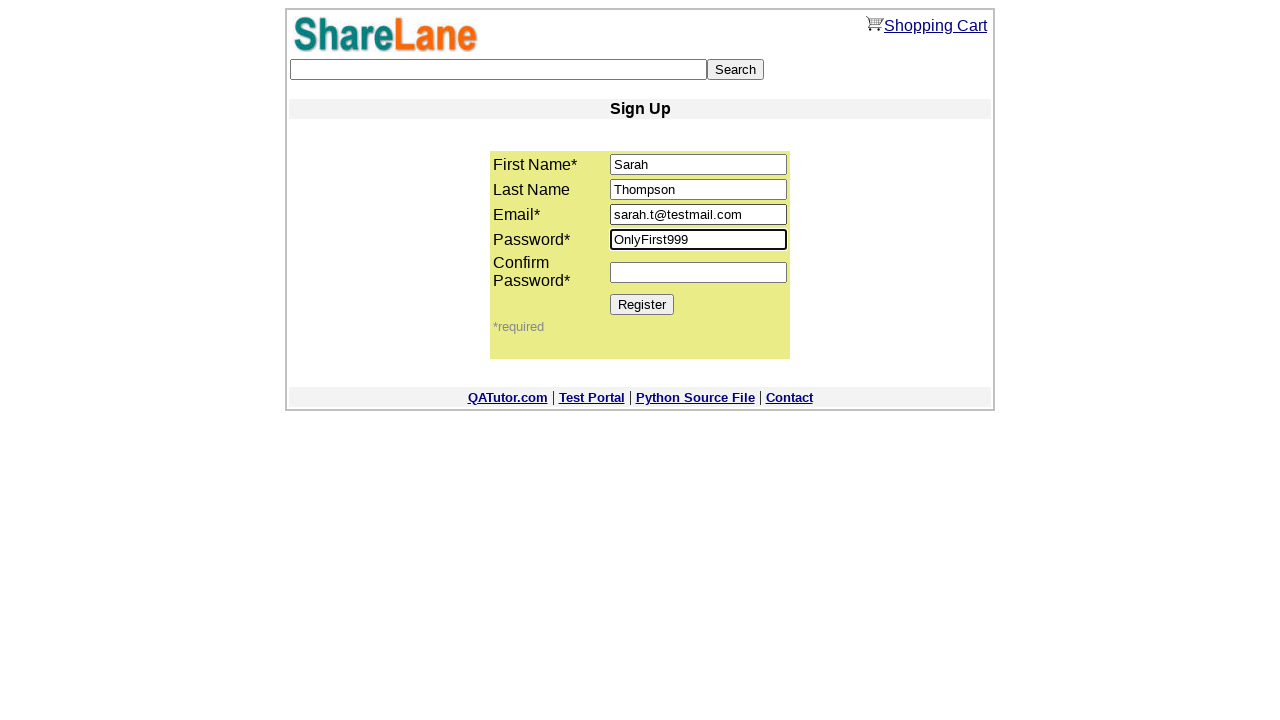

Clicked Register button to submit form without confirm password at (642, 304) on input[value='Register']
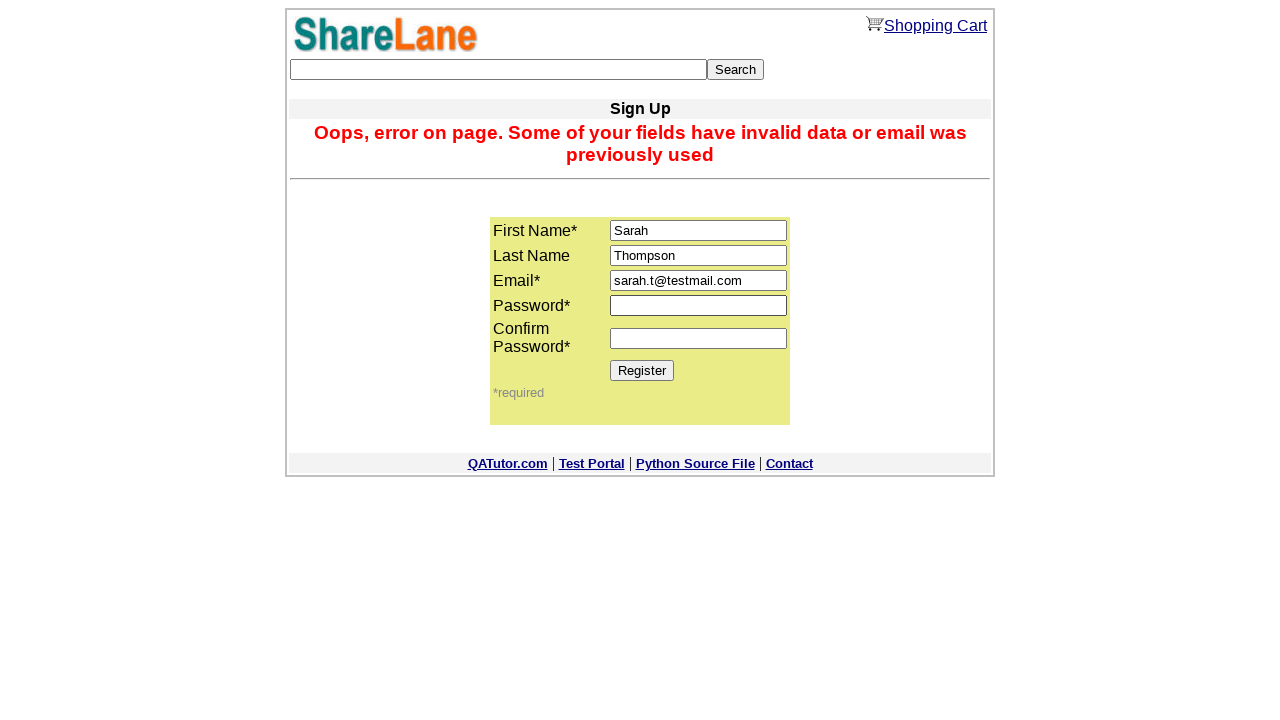

Error message appeared, confirming validation for missing confirm password
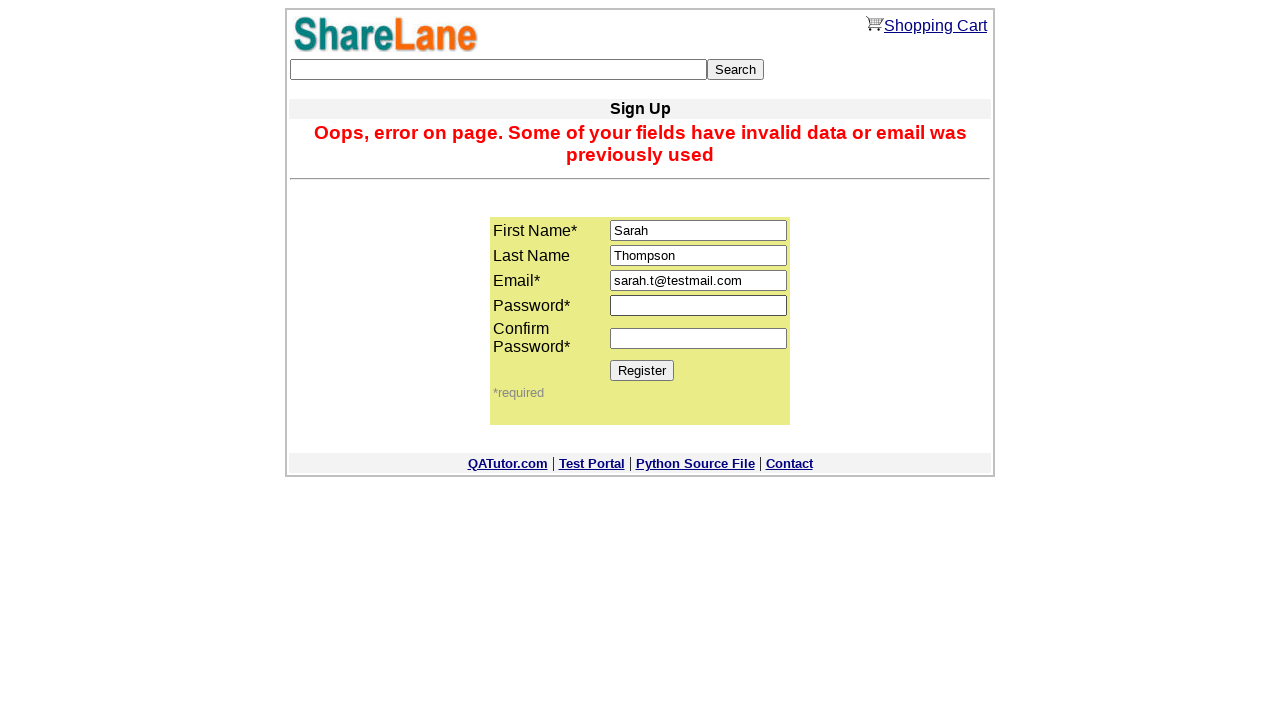

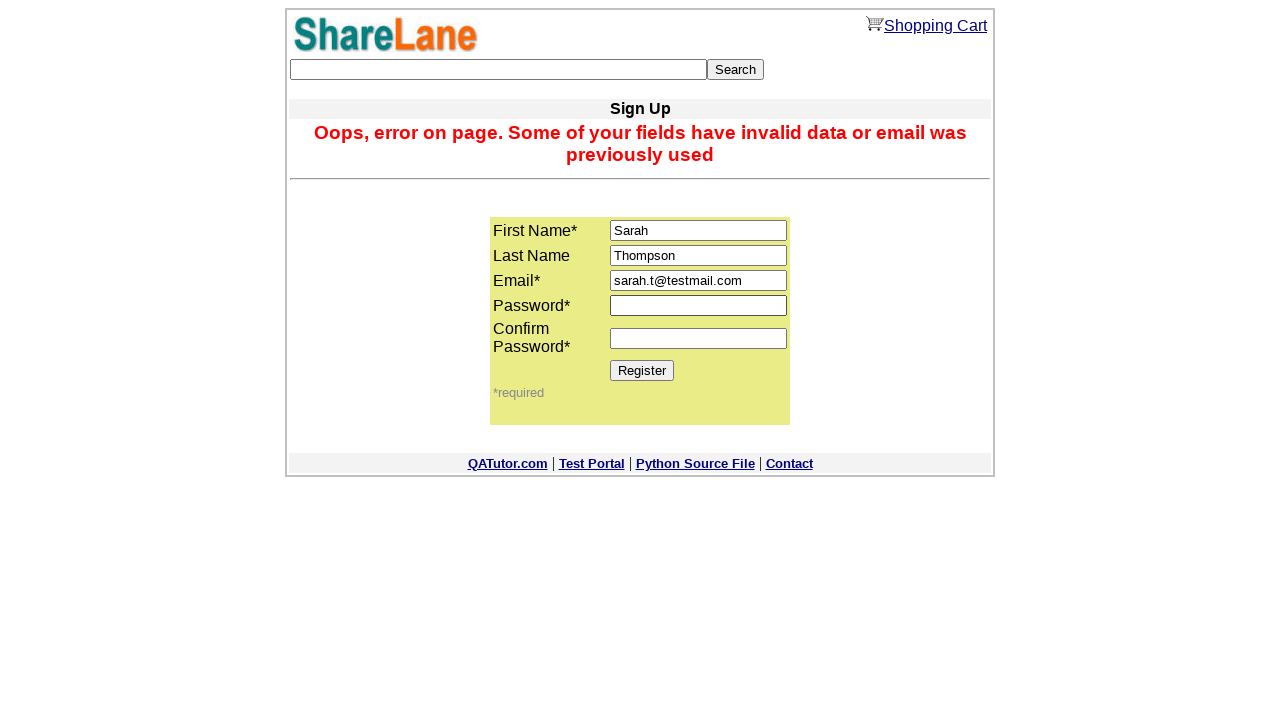